Verifies that images on the about page are visible and loaded properly

Starting URL: https://egundem.com/hakkimizda

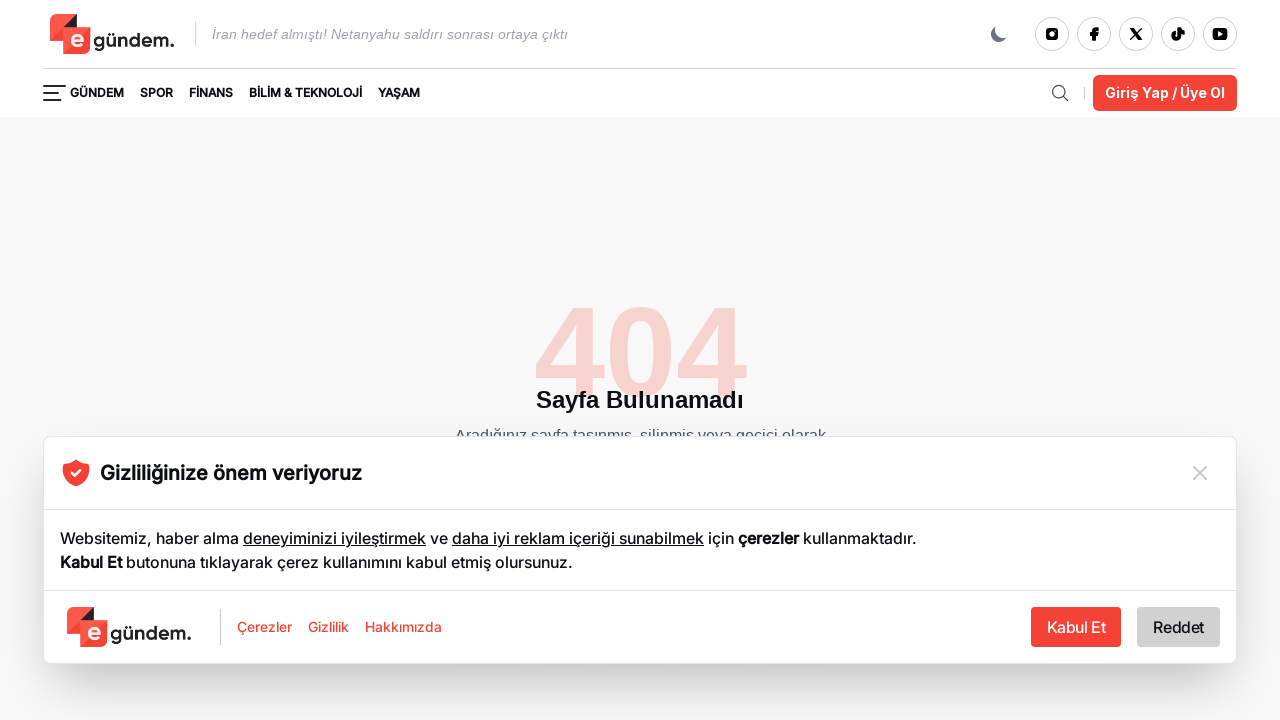

Waited for images to load on the about page
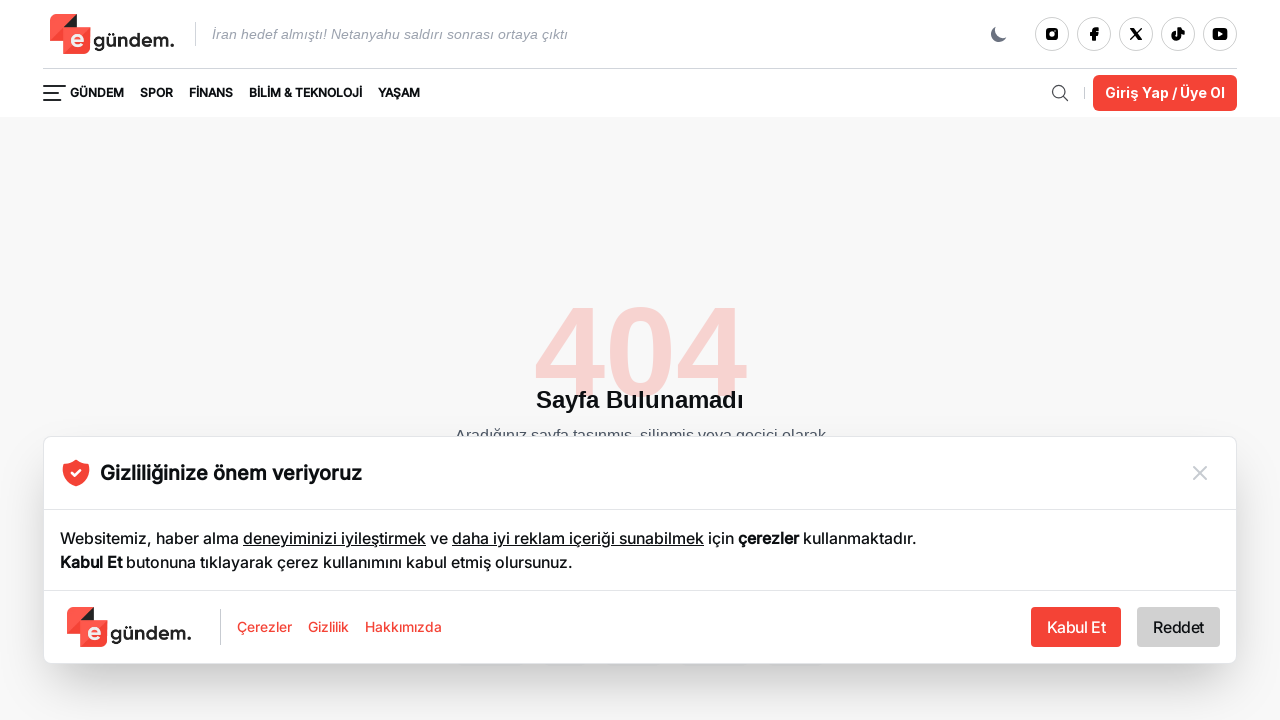

Verified that at least one image exists on the page
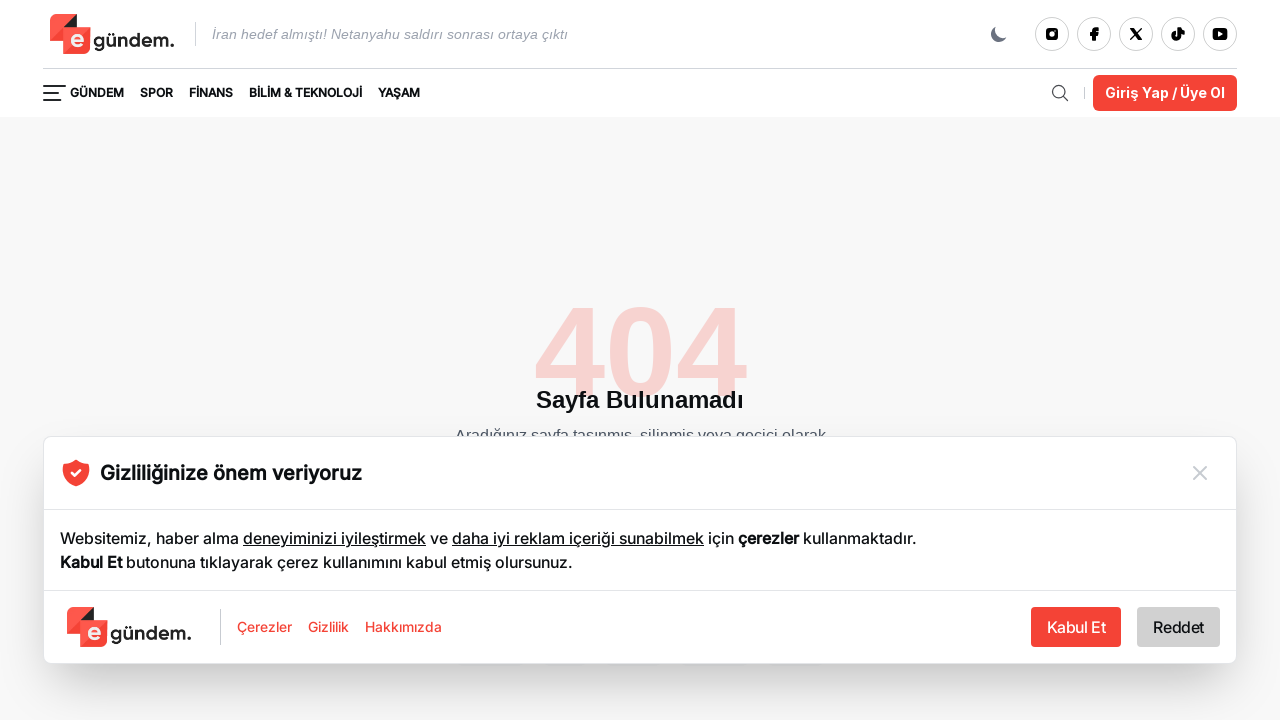

Verified that the first image is visible and loaded
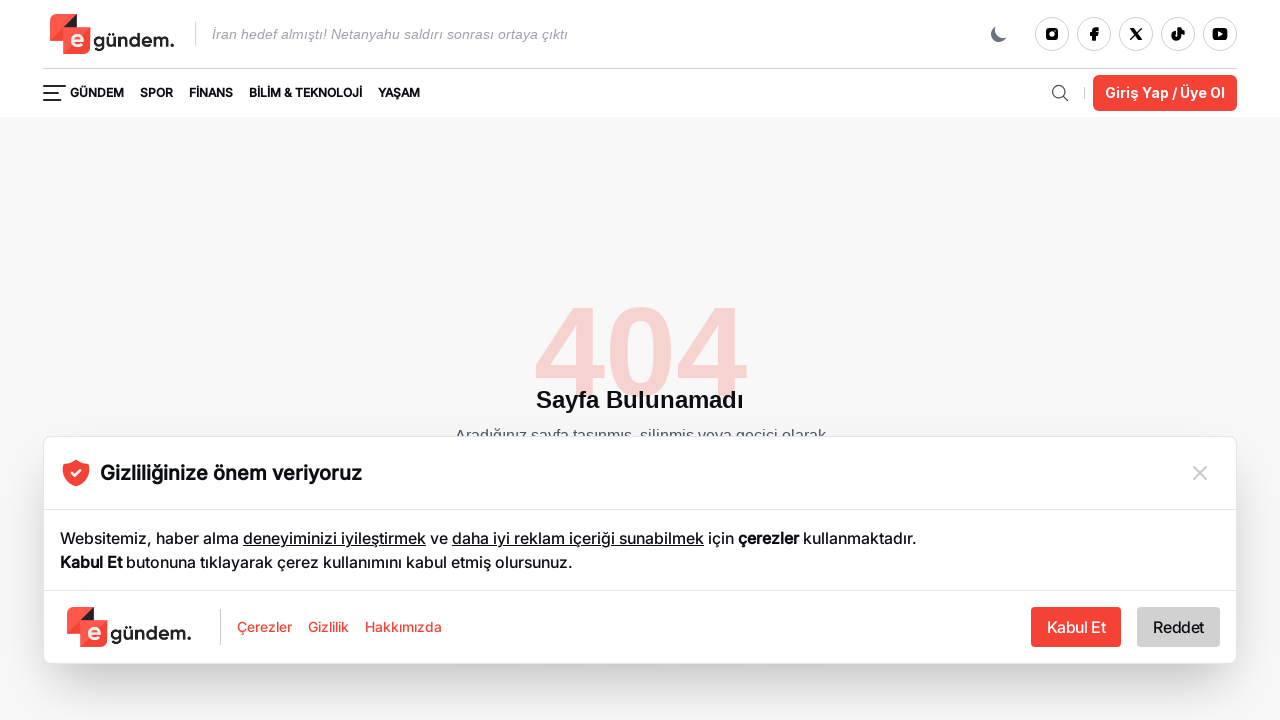

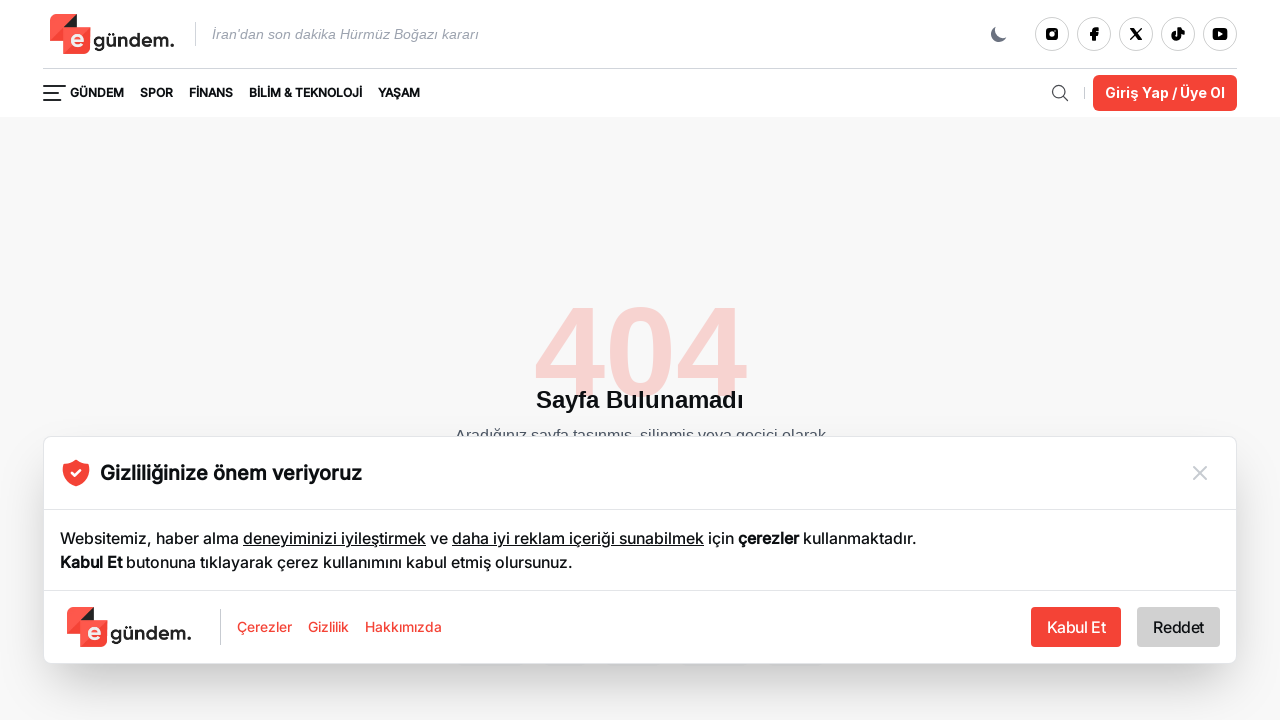